Tests alert handling functionality by triggering a confirmation dialog and accepting it

Starting URL: https://leafground.com/alert.xhtml

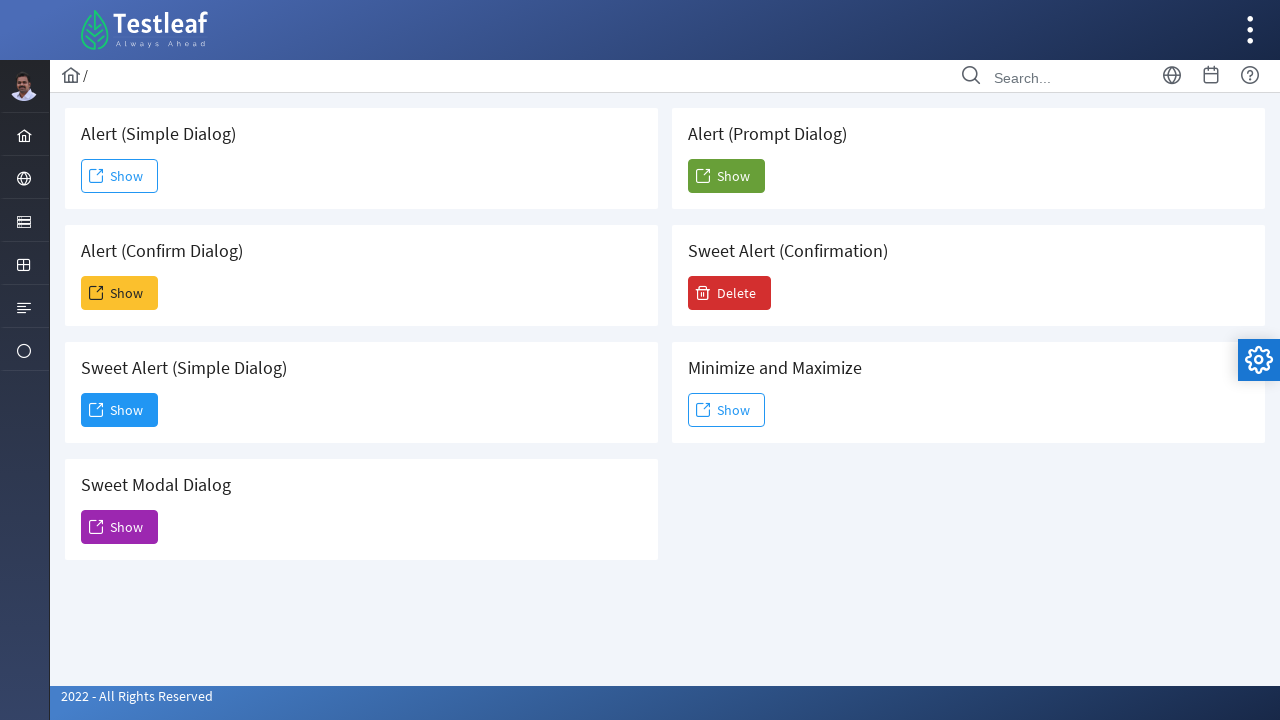

Clicked button to trigger confirmation dialog at (120, 293) on xpath=//h5[contains(text(),'Confirm Dialog')]/following::span[2]
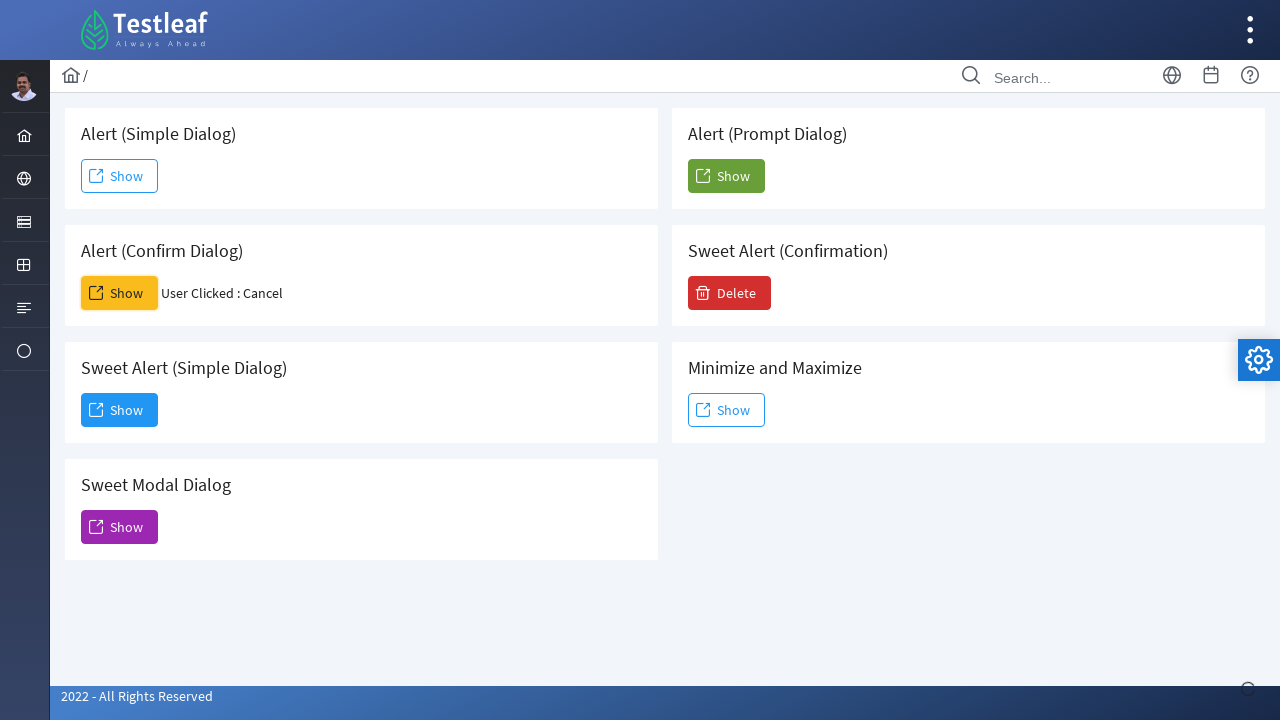

Set up dialog handler to accept confirmation dialog
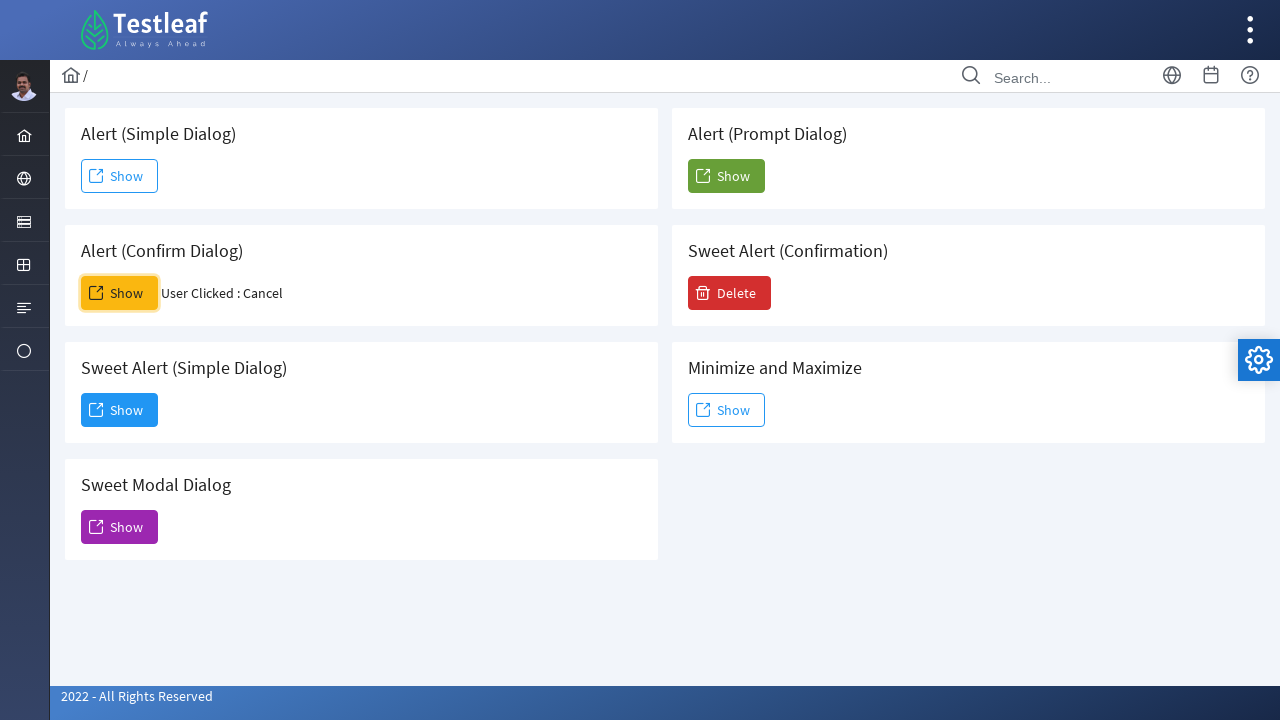

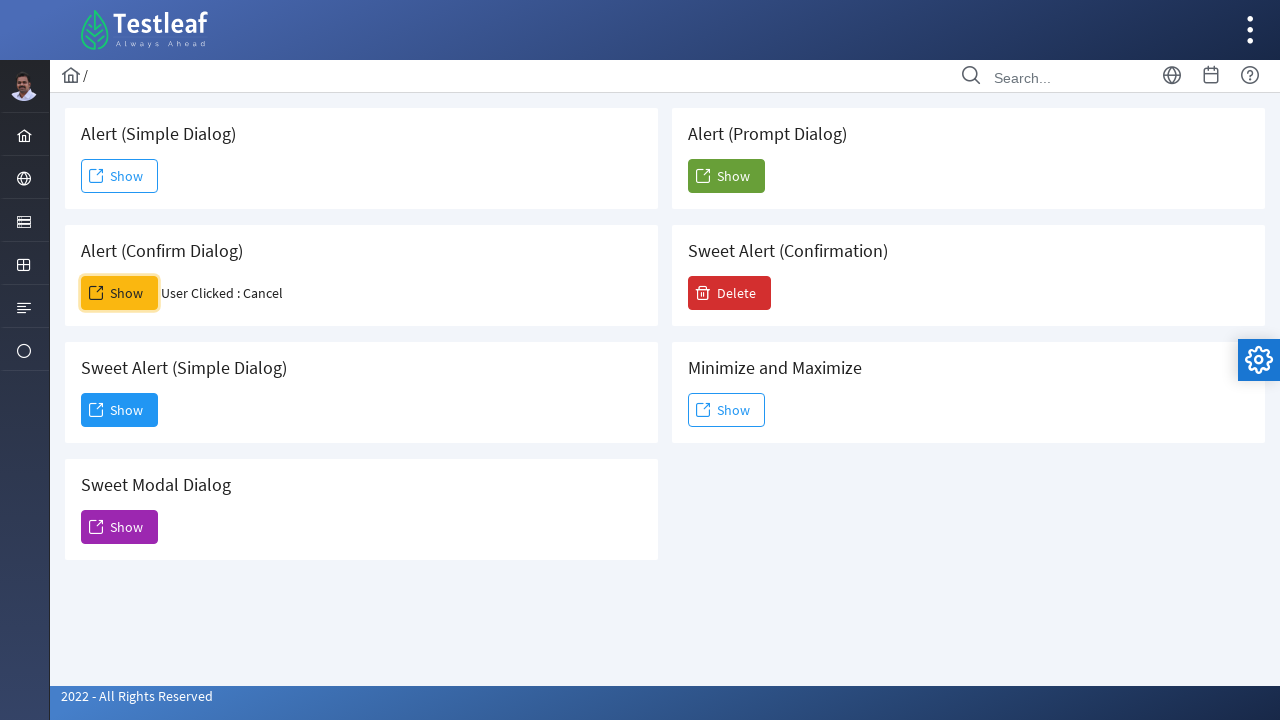